Tests opening multiple links in new tabs by finding links in the footer section and opening each one using keyboard shortcuts, then switches between tabs to verify they opened

Starting URL: https://rahulshettyacademy.com/AutomationPractice/

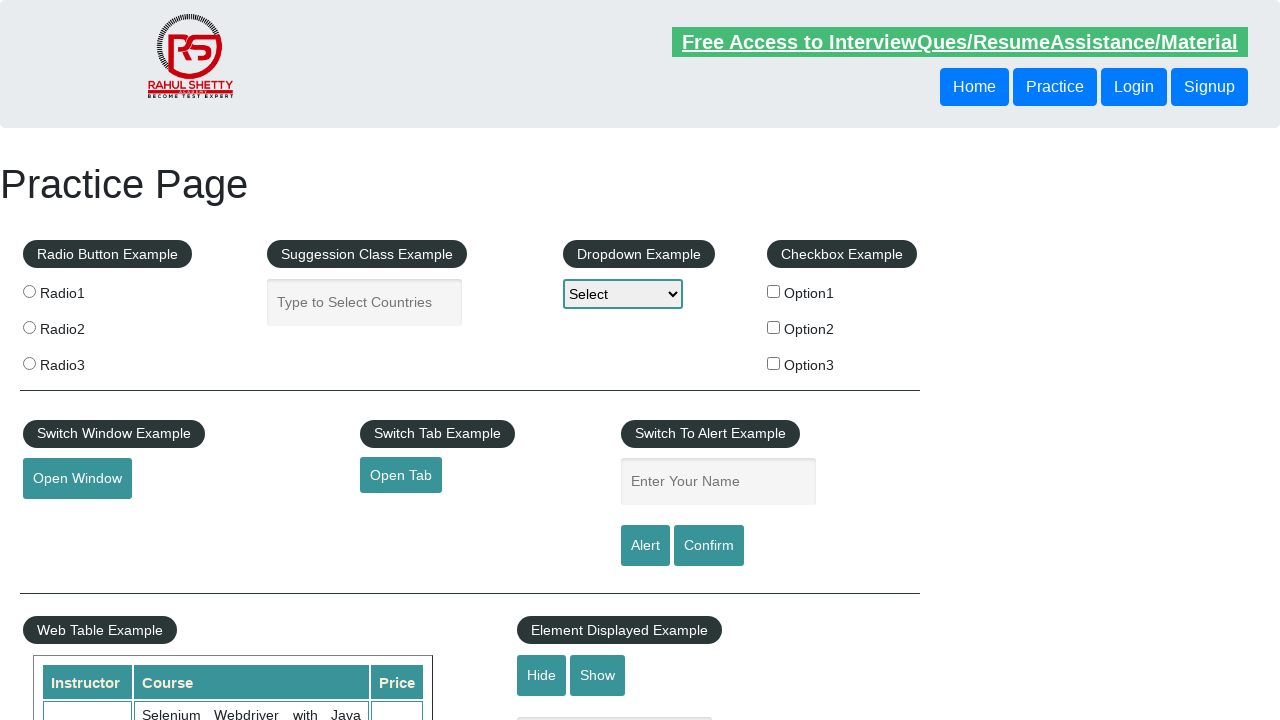

Counted total links on page: 27
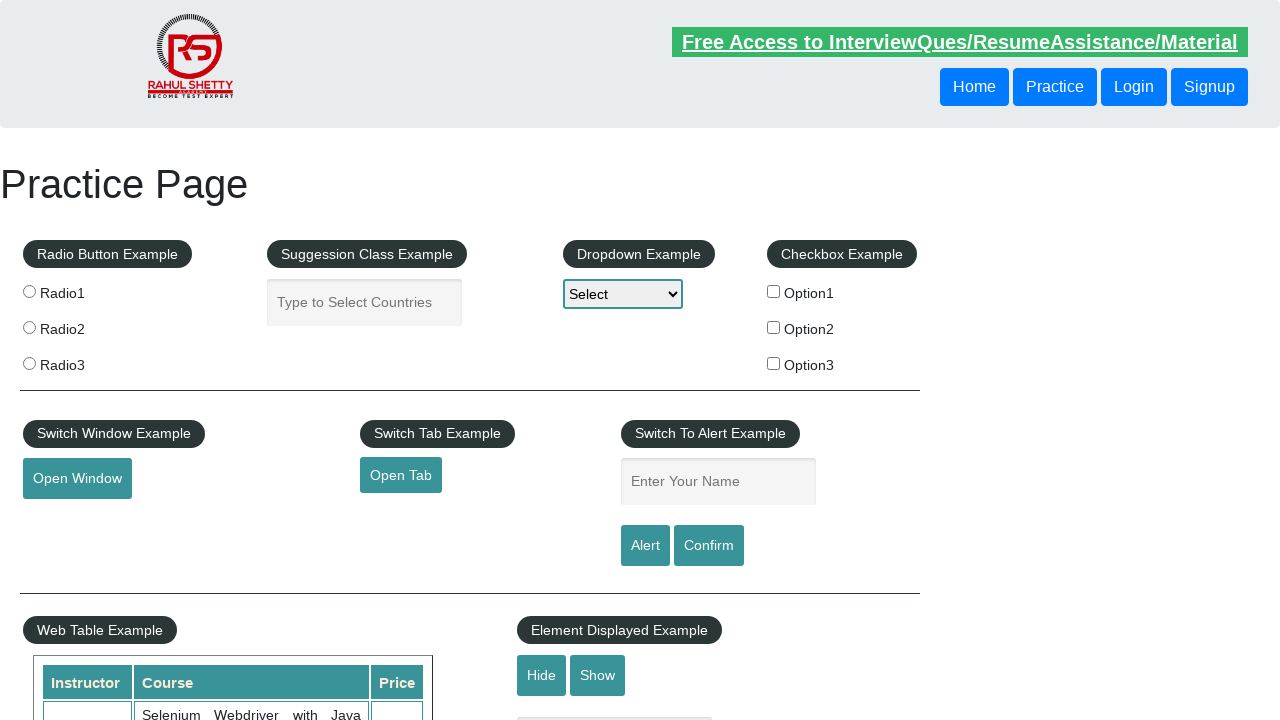

Located footer section with id 'gf-BIG'
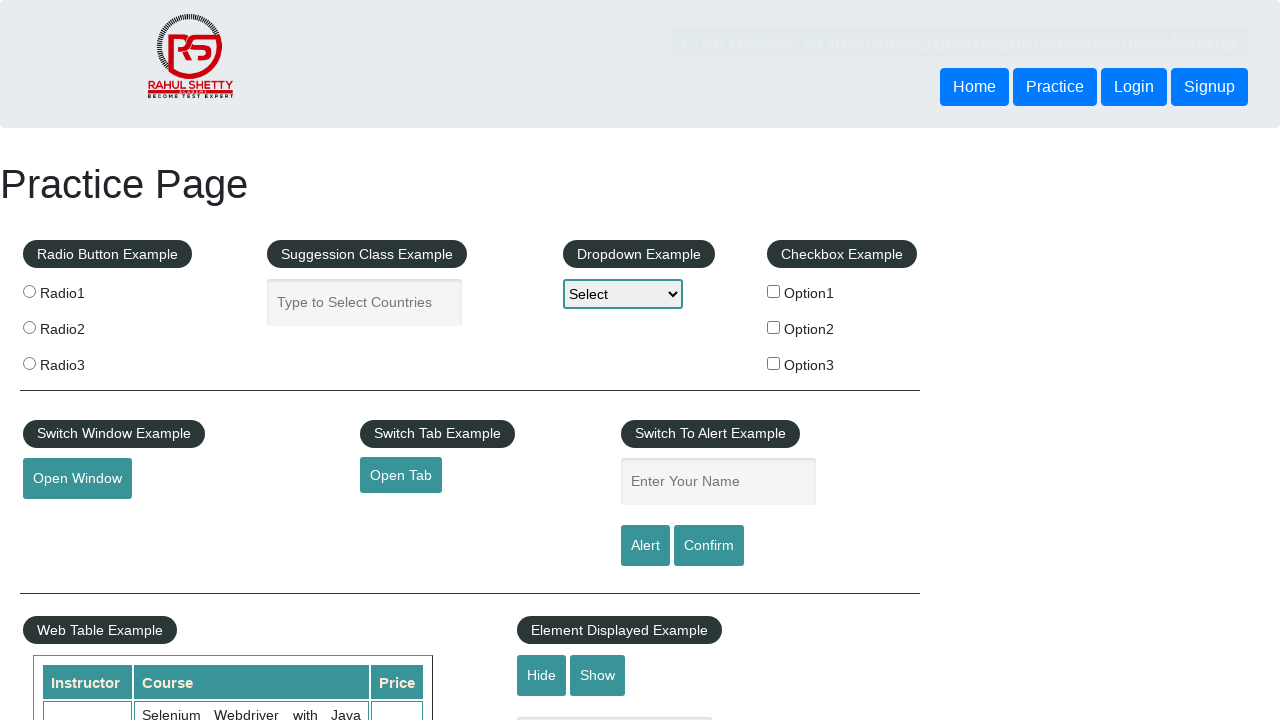

Located first column in footer table
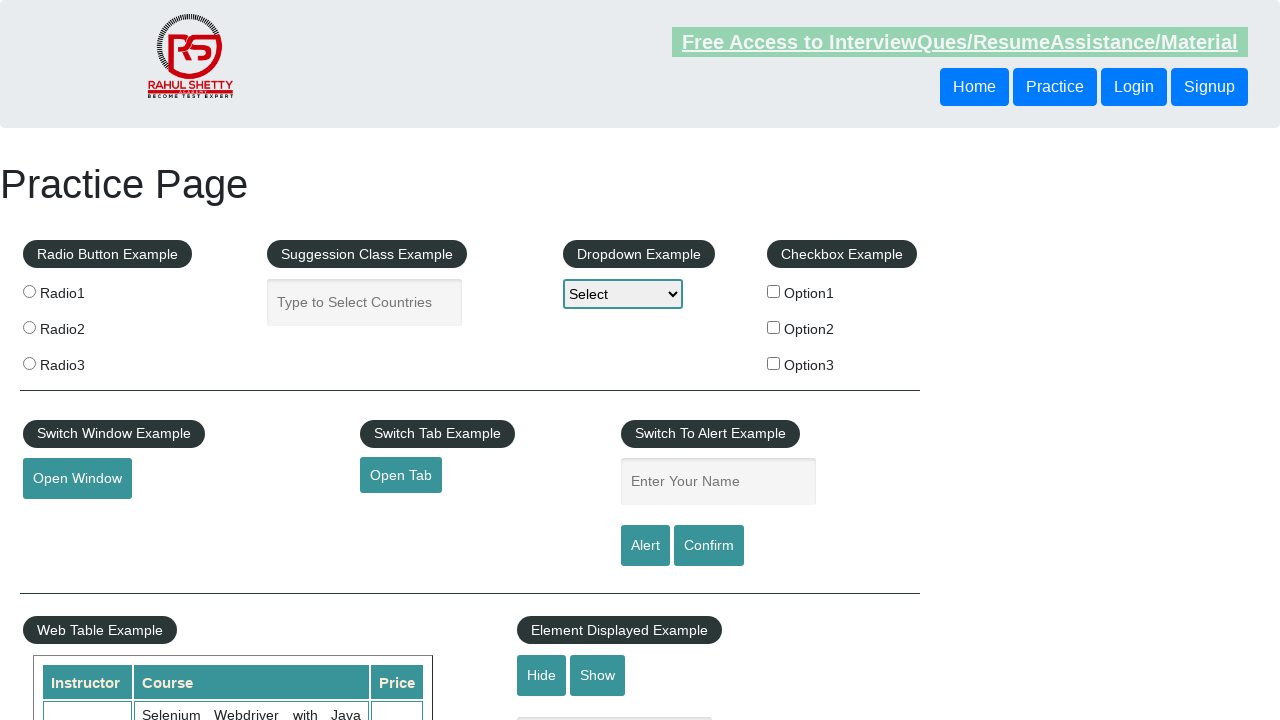

Counted links in first column: 5
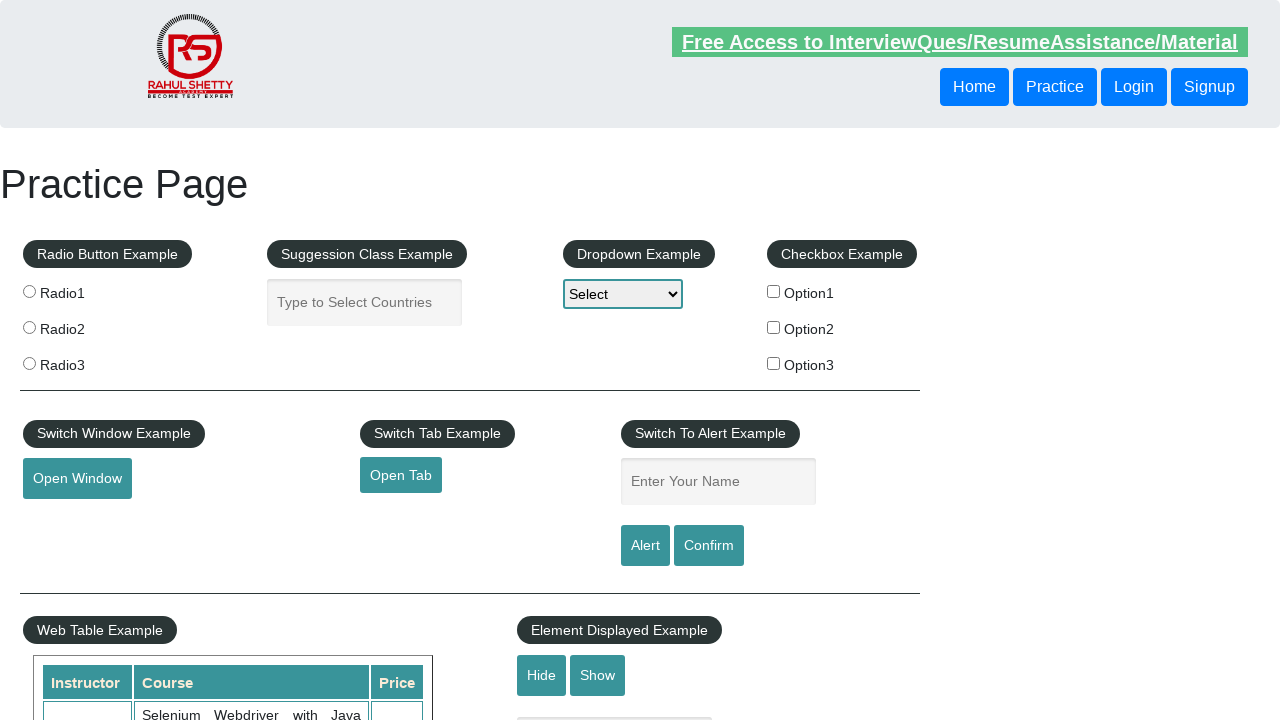

Located link 1 in first column
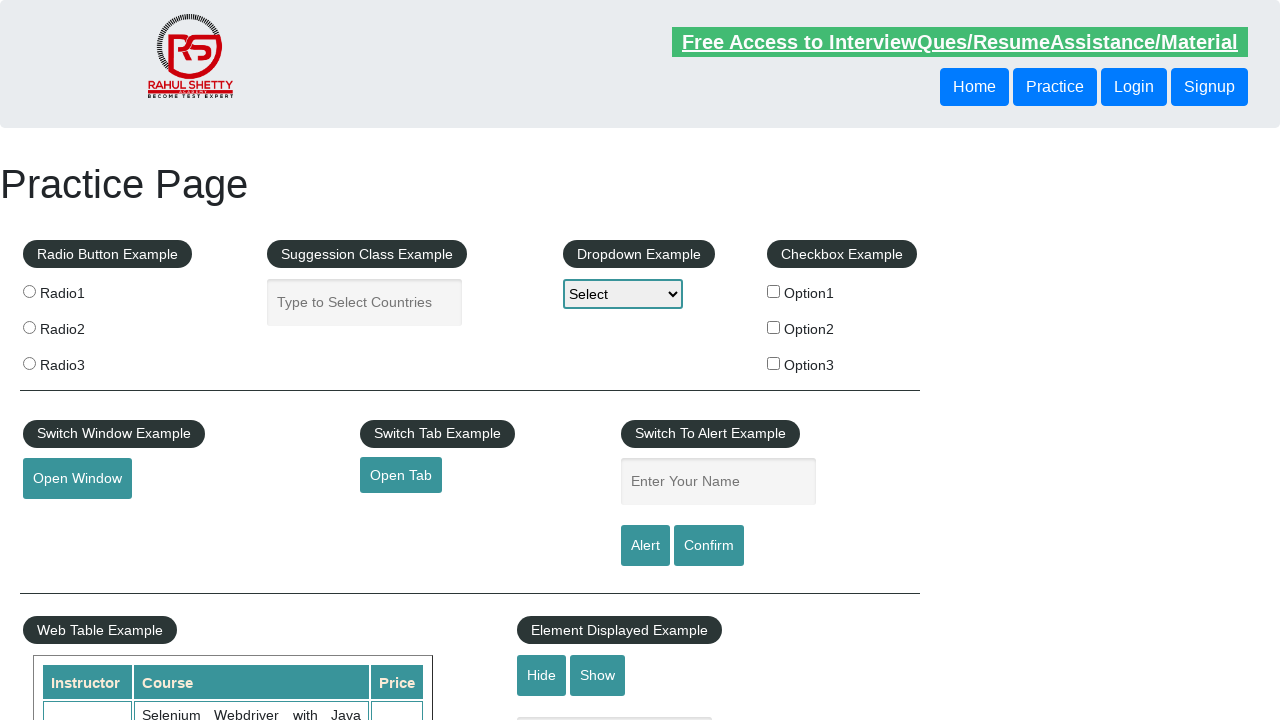

Opened link 1 in new tab using Ctrl+Click at (68, 520) on div#gf-BIG >> table tbody tr td:nth-child(1) ul:first-child >> a >> nth=1
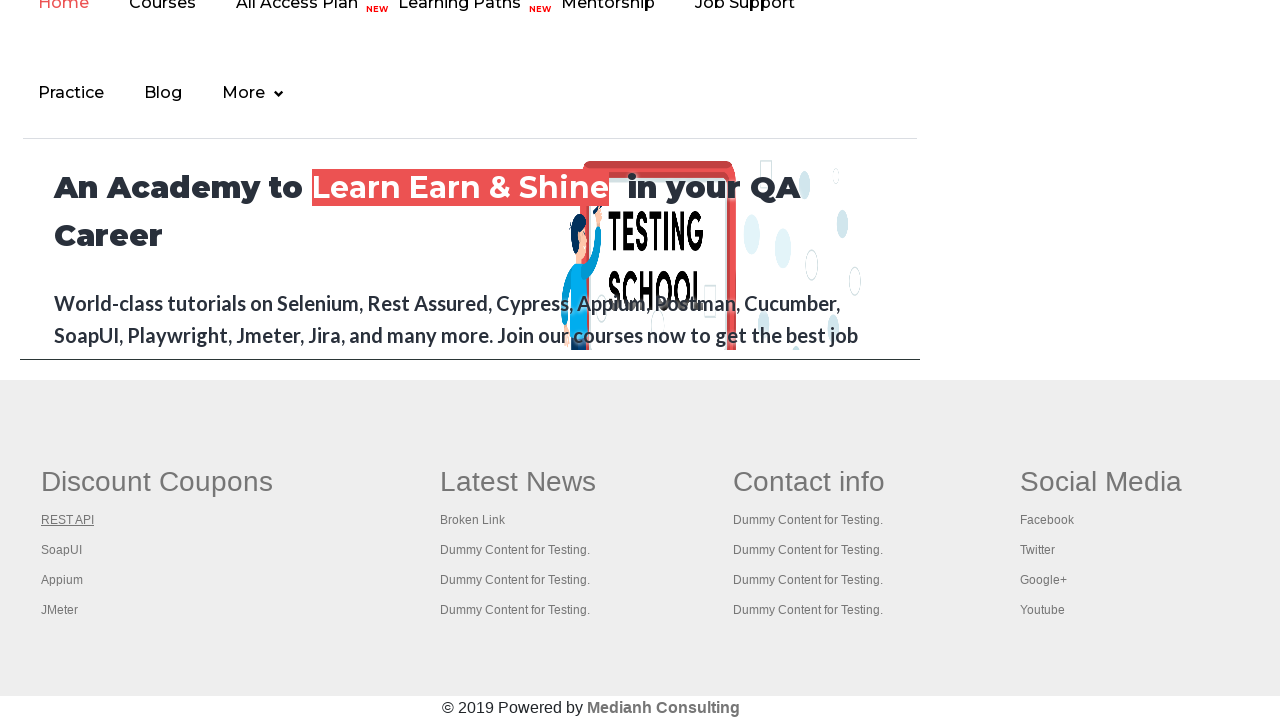

Located link 2 in first column
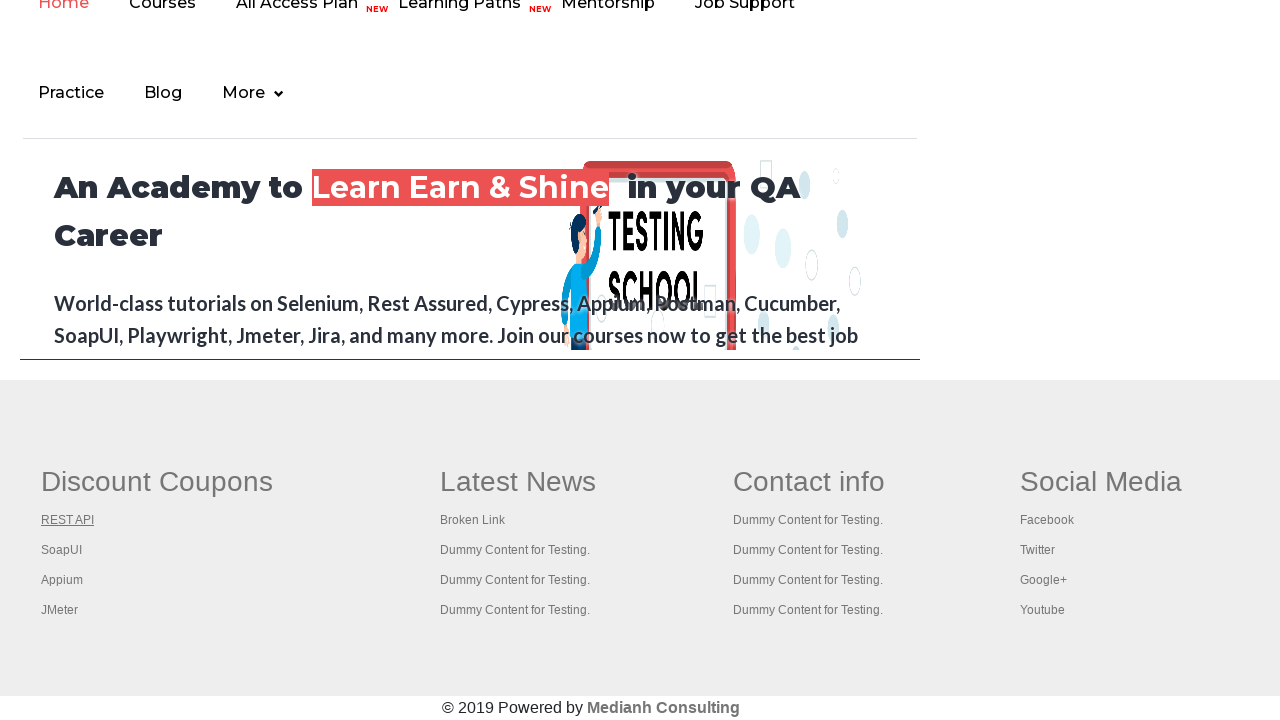

Opened link 2 in new tab using Ctrl+Click at (62, 550) on div#gf-BIG >> table tbody tr td:nth-child(1) ul:first-child >> a >> nth=2
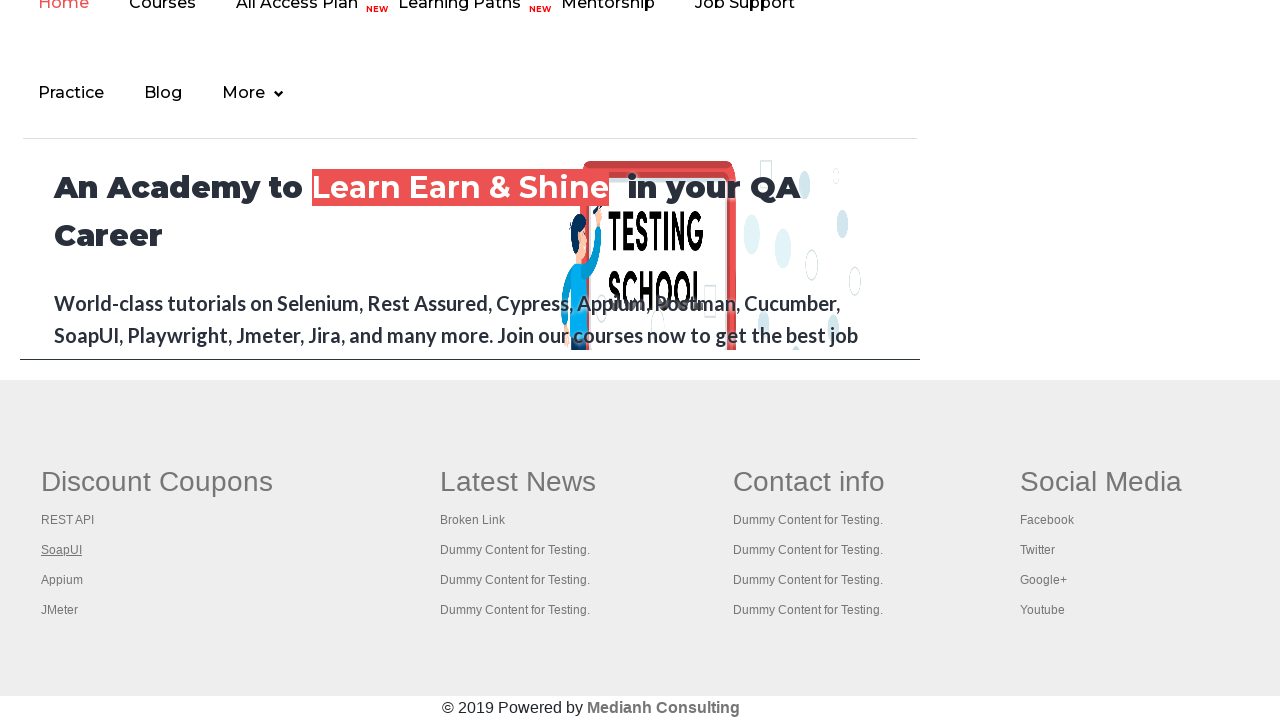

Located link 3 in first column
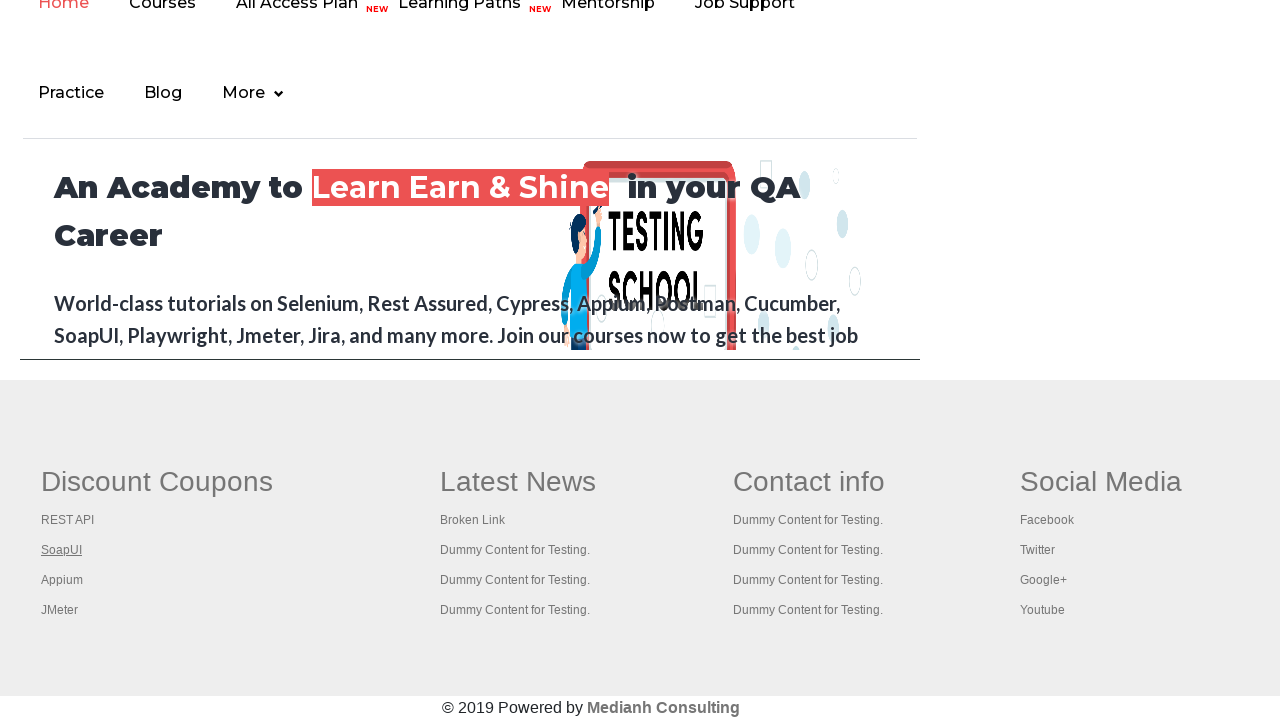

Opened link 3 in new tab using Ctrl+Click at (62, 580) on div#gf-BIG >> table tbody tr td:nth-child(1) ul:first-child >> a >> nth=3
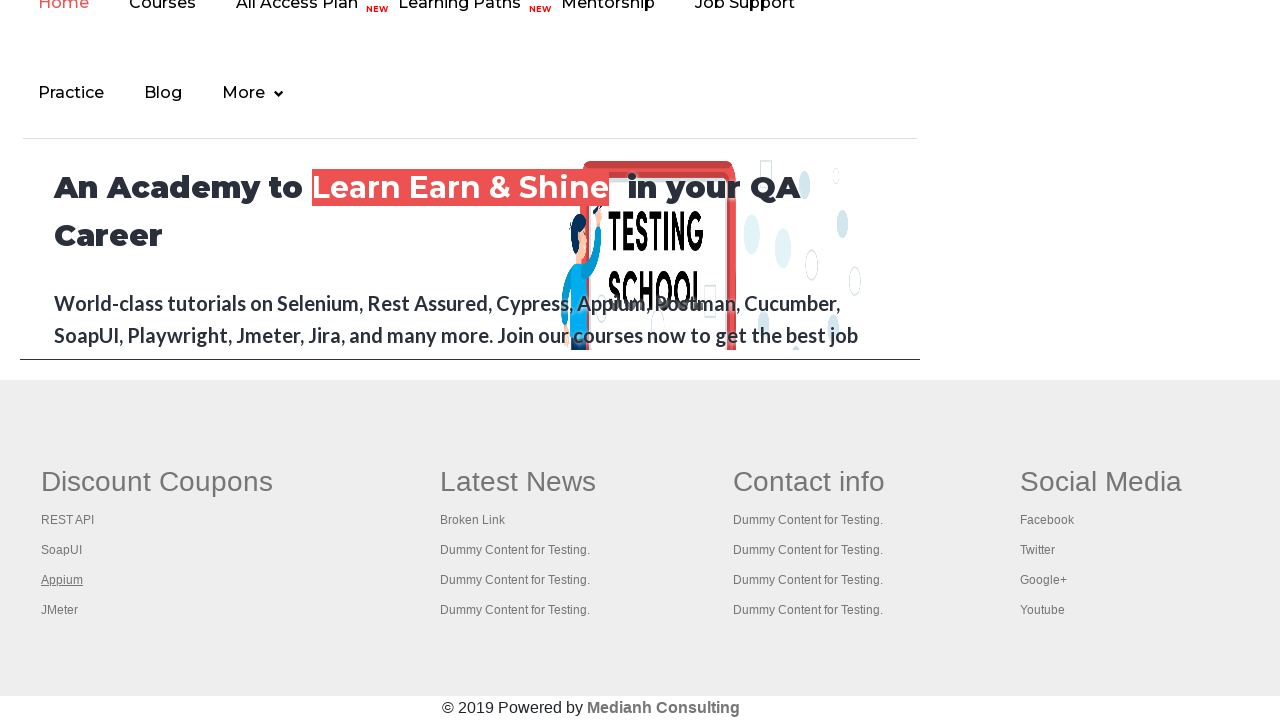

Located link 4 in first column
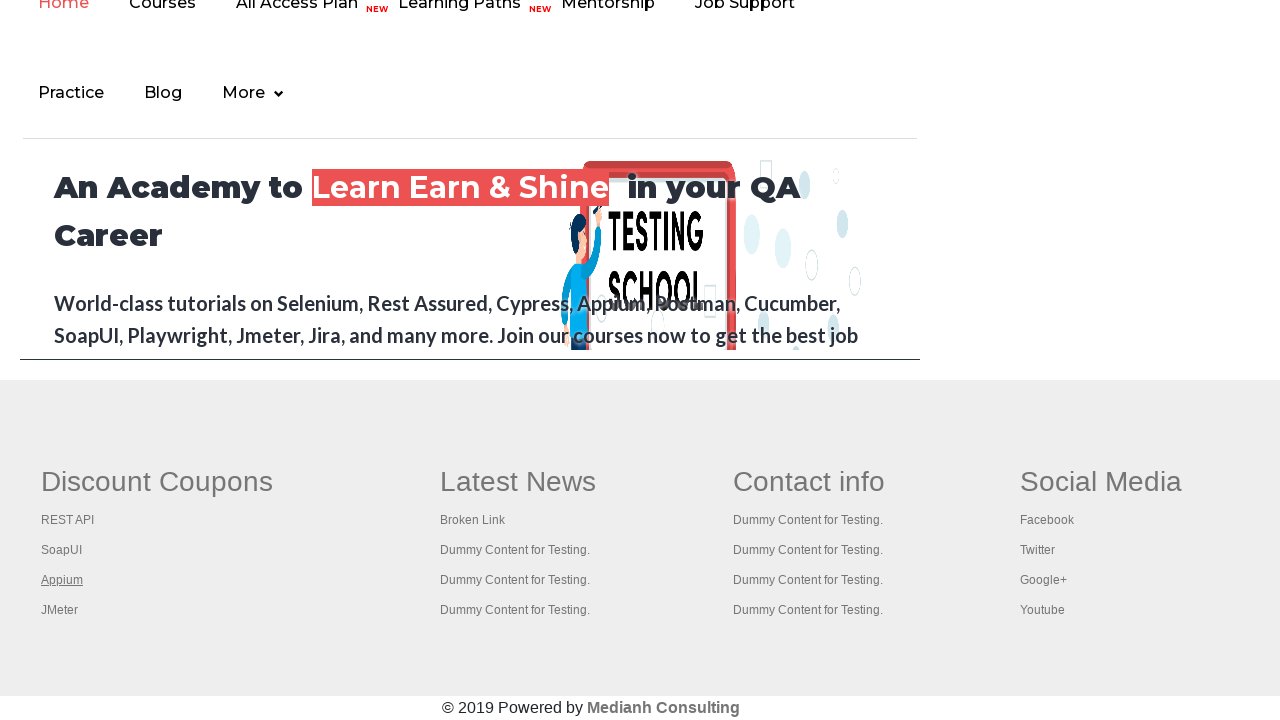

Opened link 4 in new tab using Ctrl+Click at (60, 610) on div#gf-BIG >> table tbody tr td:nth-child(1) ul:first-child >> a >> nth=4
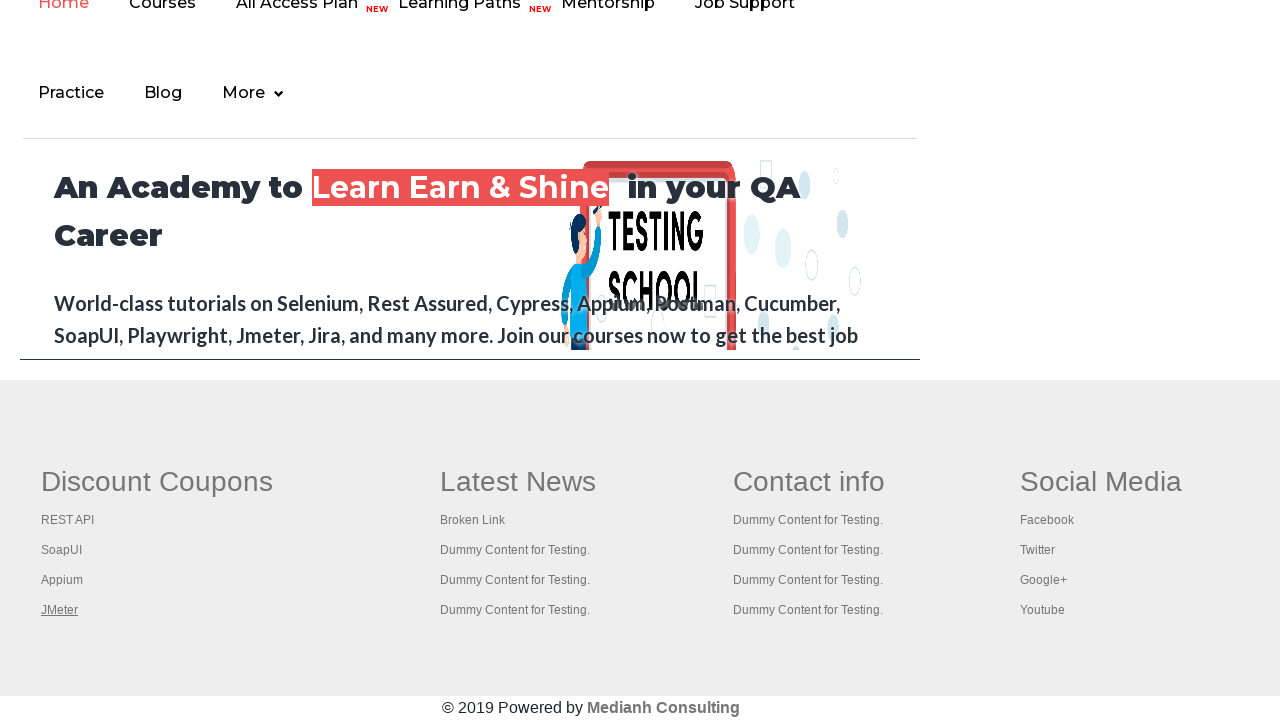

Retrieved all open tabs: 5 tabs
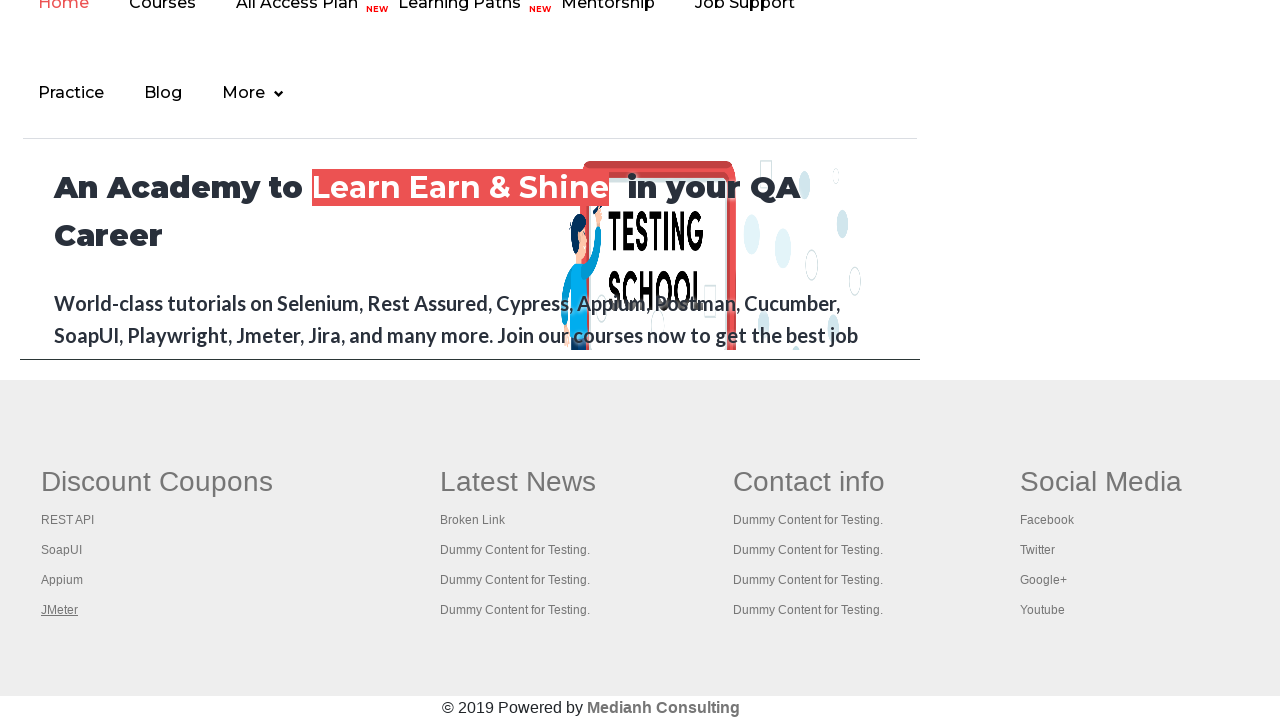

Switched to tab with title: 'Practice Page'
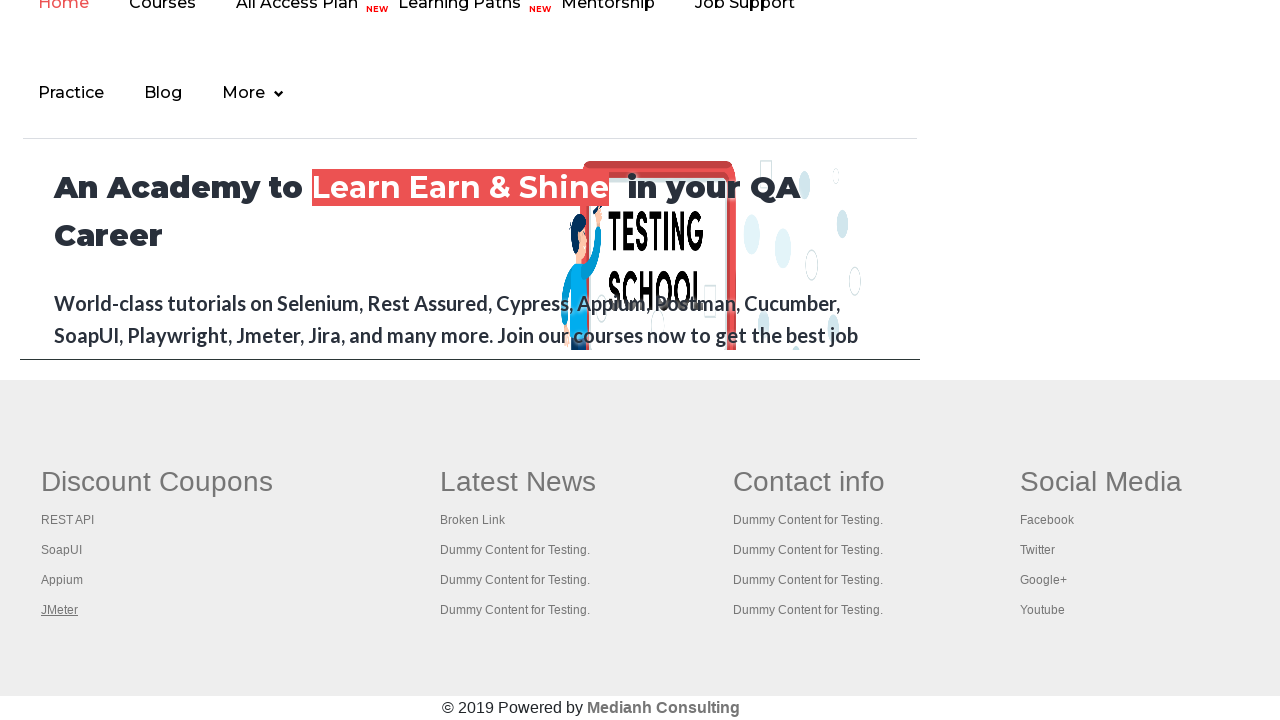

Switched to tab with title: 'REST API Tutorial'
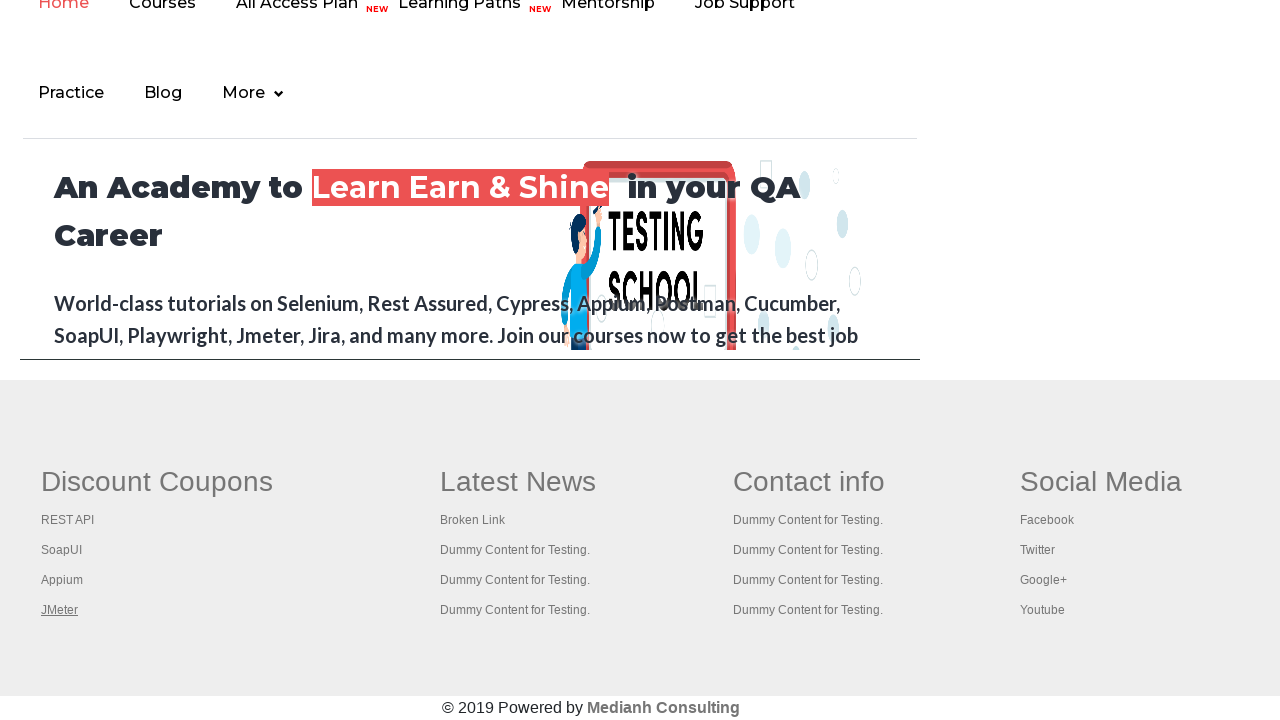

Switched to tab with title: 'The World’s Most Popular API Testing Tool | SoapUI'
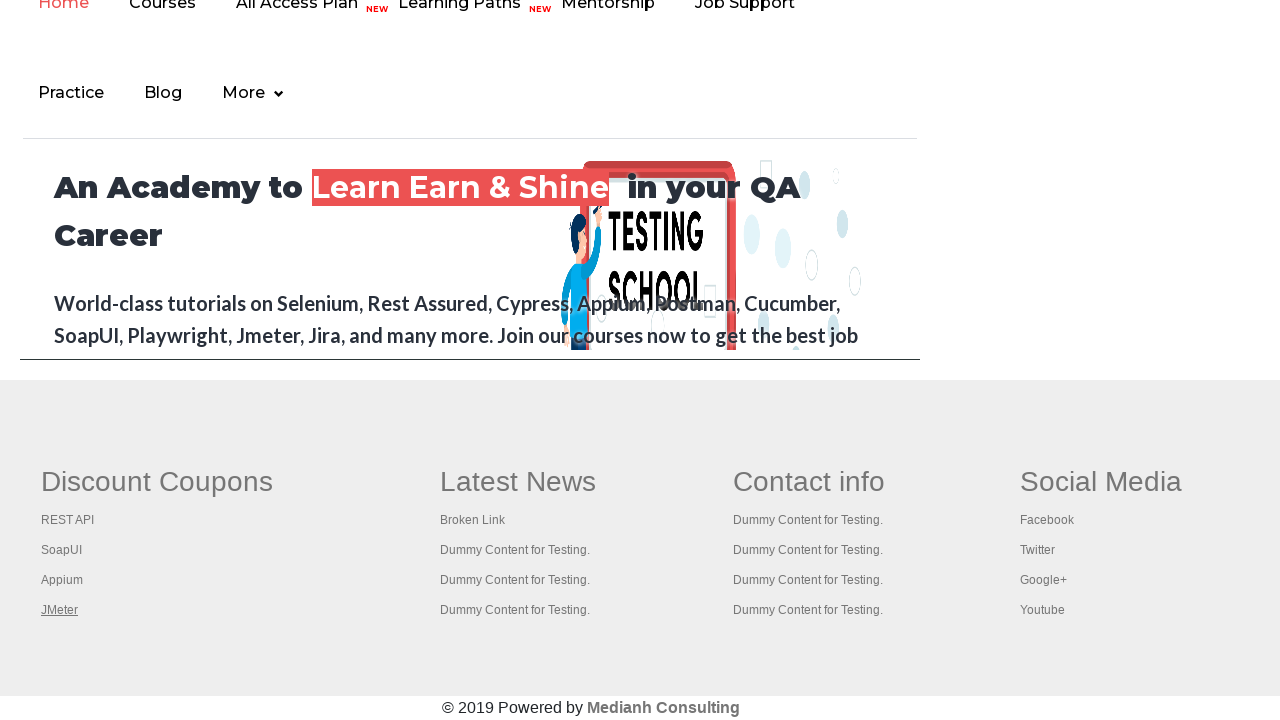

Switched to tab with title: 'Appium tutorial for Mobile Apps testing | RahulShetty Academy | Rahul'
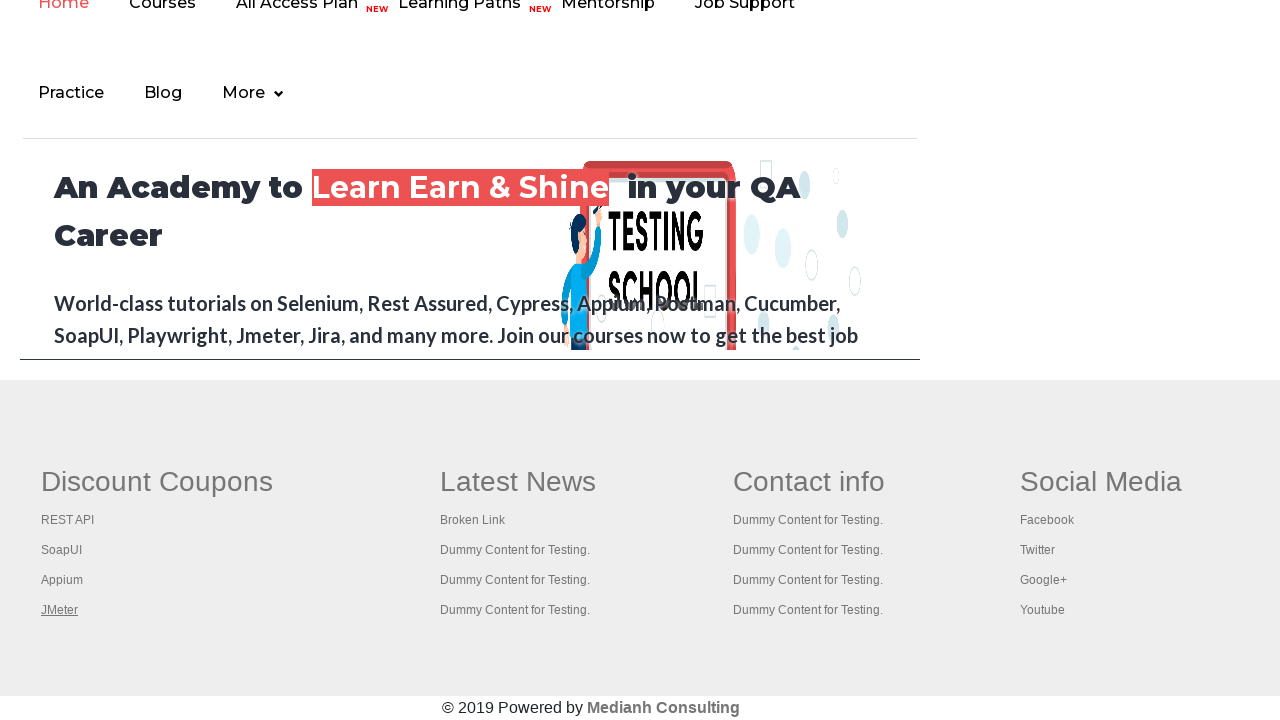

Switched to tab with title: 'Apache JMeter - Apache JMeter™'
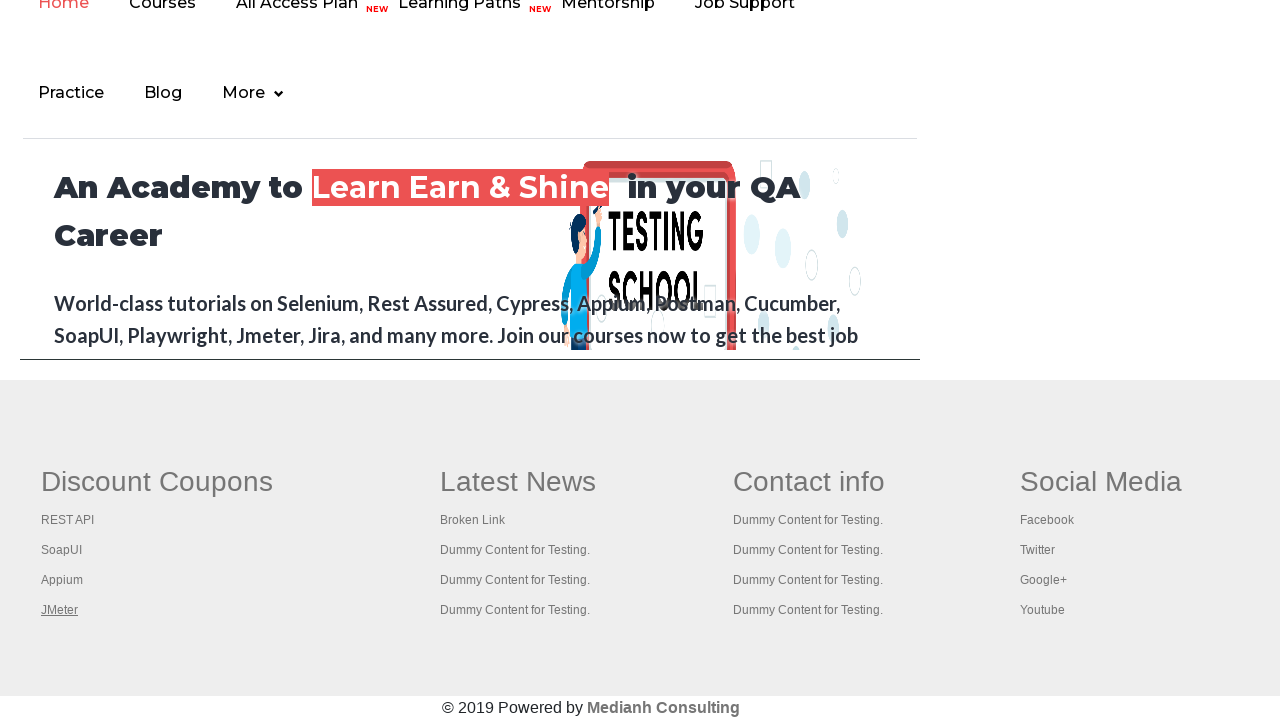

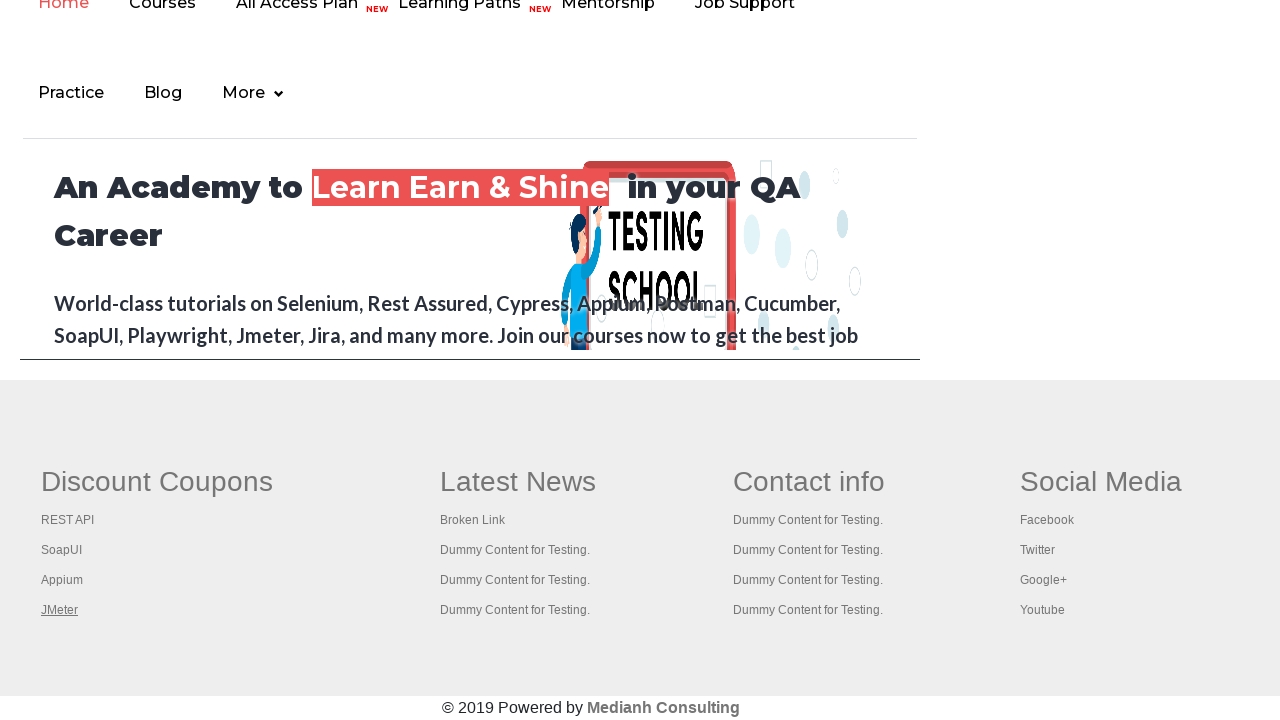